Tests clicking on Samsung Galaxy S7 product and verifying the price

Starting URL: https://www.demoblaze.com/

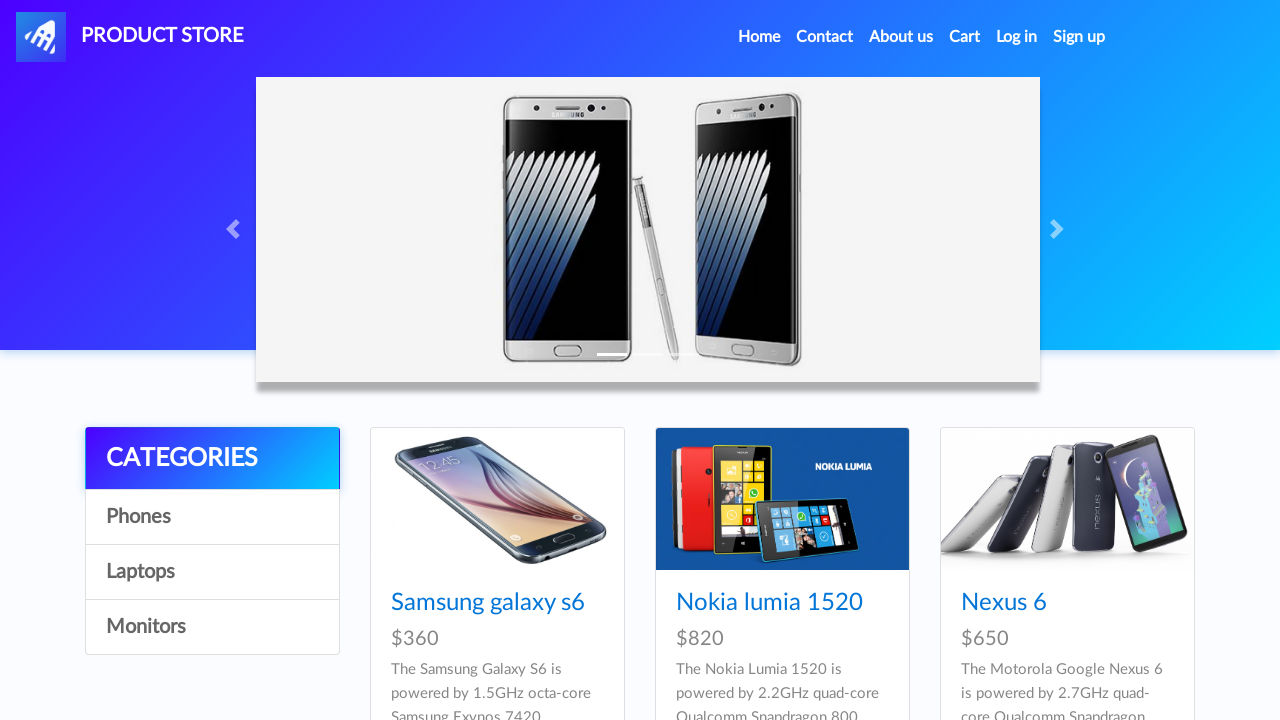

Clicked on Samsung Galaxy S7 product link at (488, 361) on h4 a[href='prod.html?idp_=4']
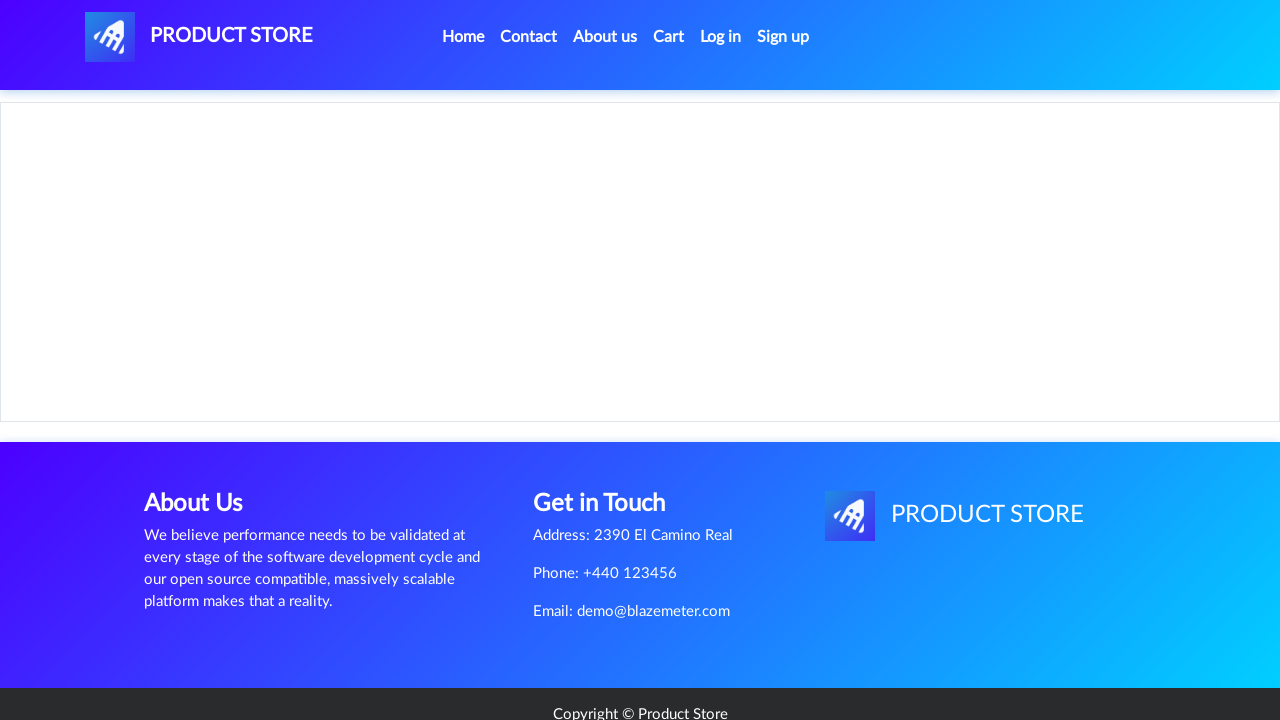

Price container loaded on product page
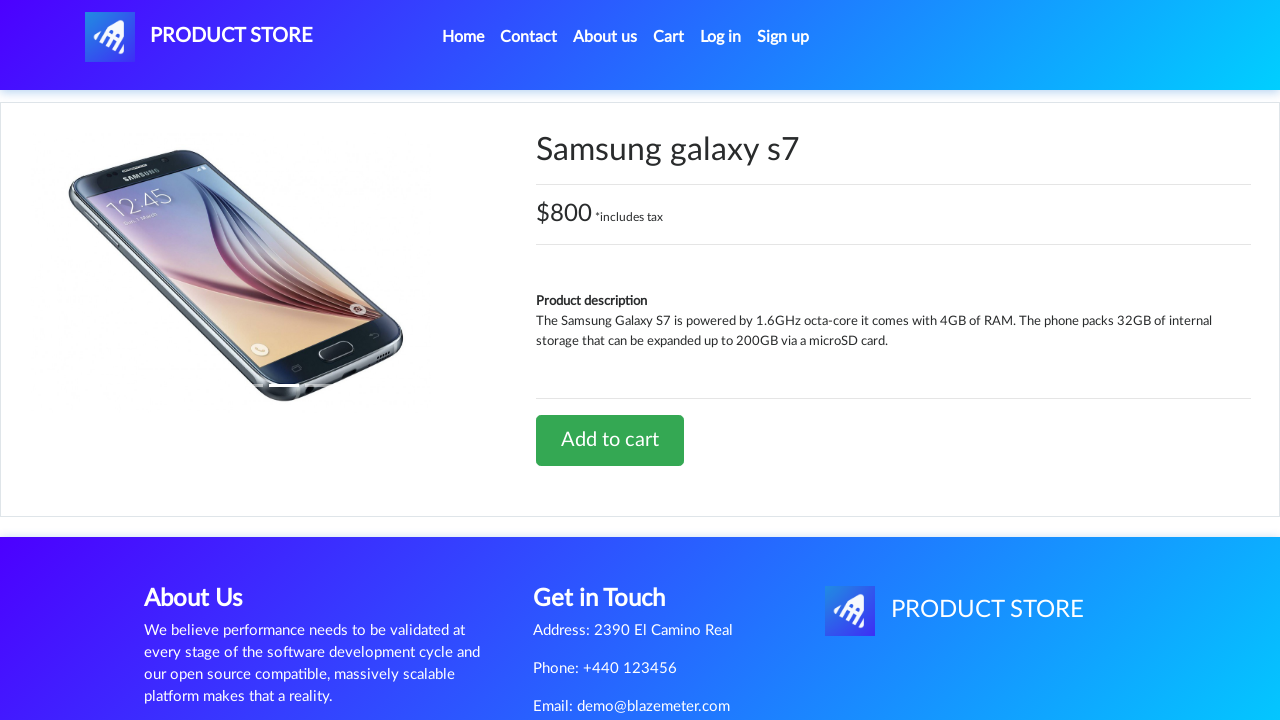

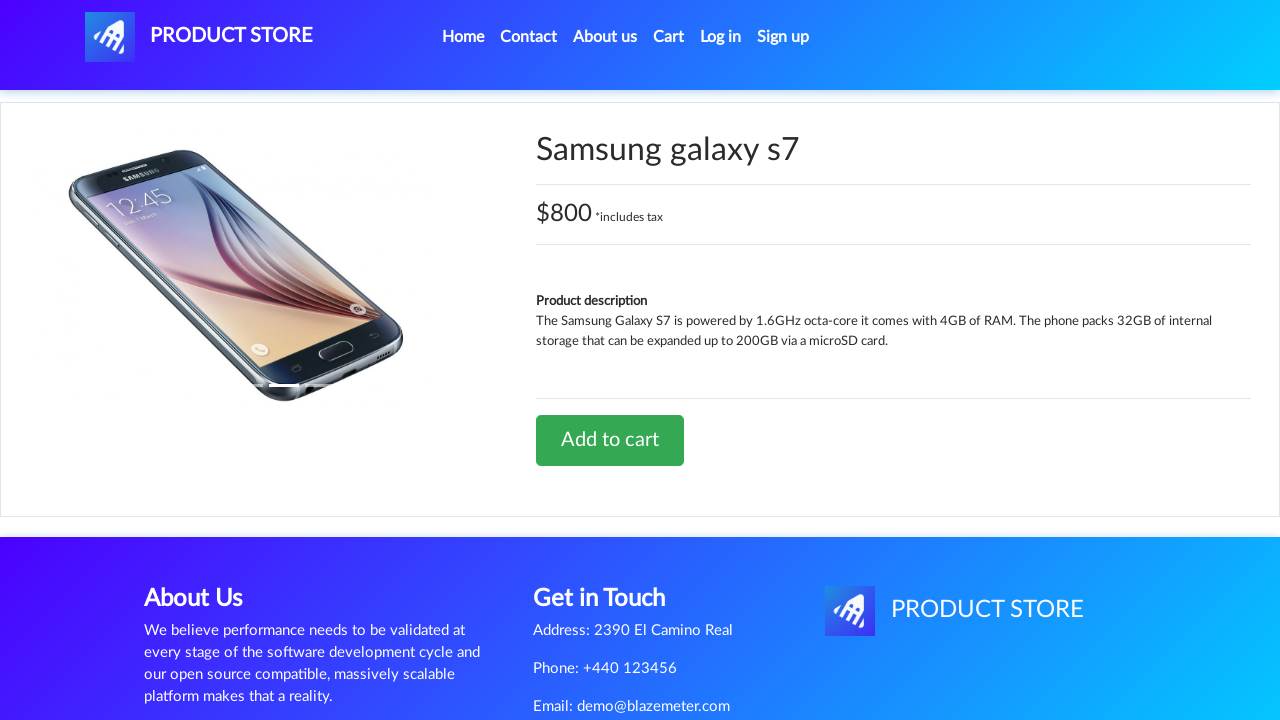